Tests opting out of A/B tests by first visiting the homepage, adding an opt-out cookie, then navigating to the A/B test page and verifying the opt-out is effective.

Starting URL: http://the-internet.herokuapp.com

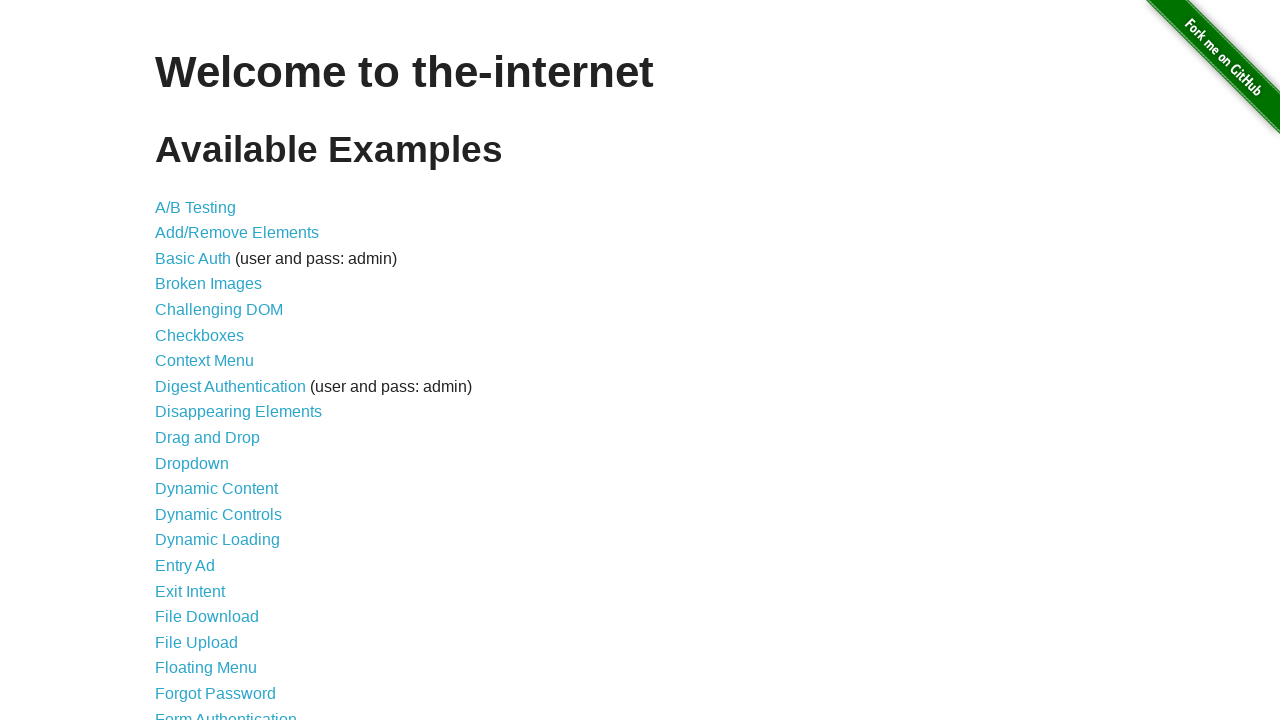

Added optimizelyOptOut cookie to opt out of A/B tests
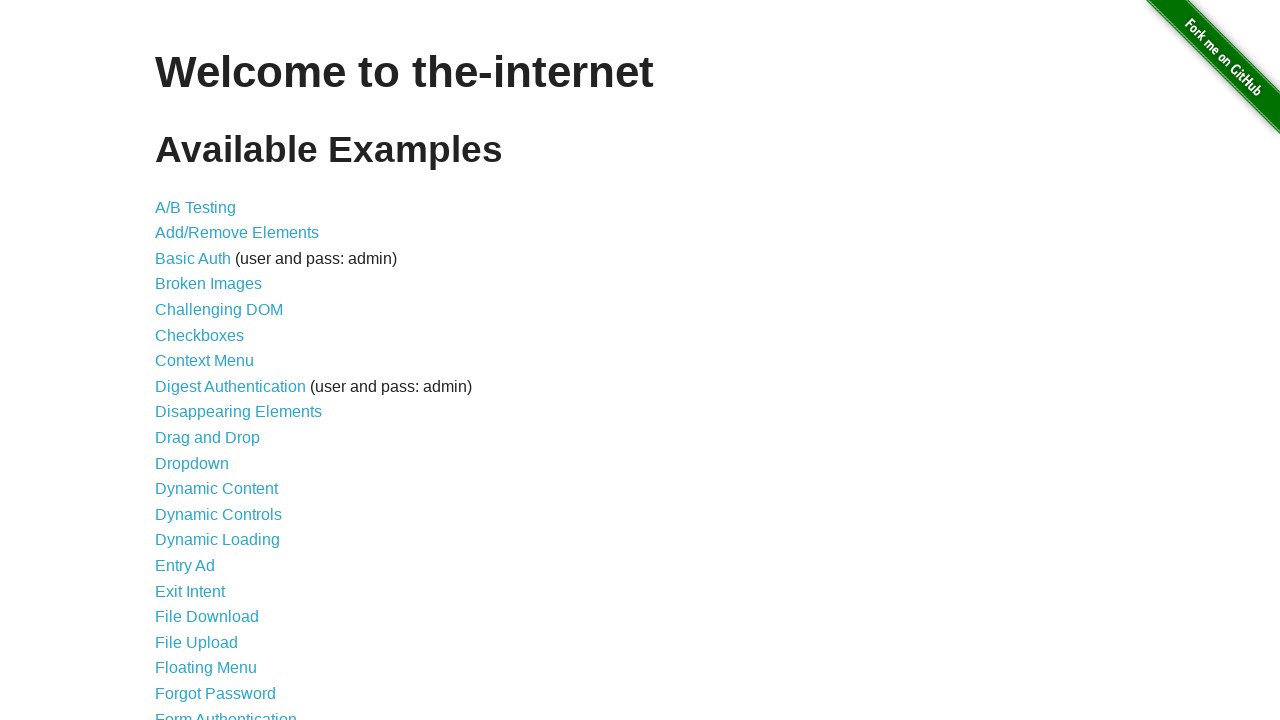

Navigated to A/B test page at /abtest
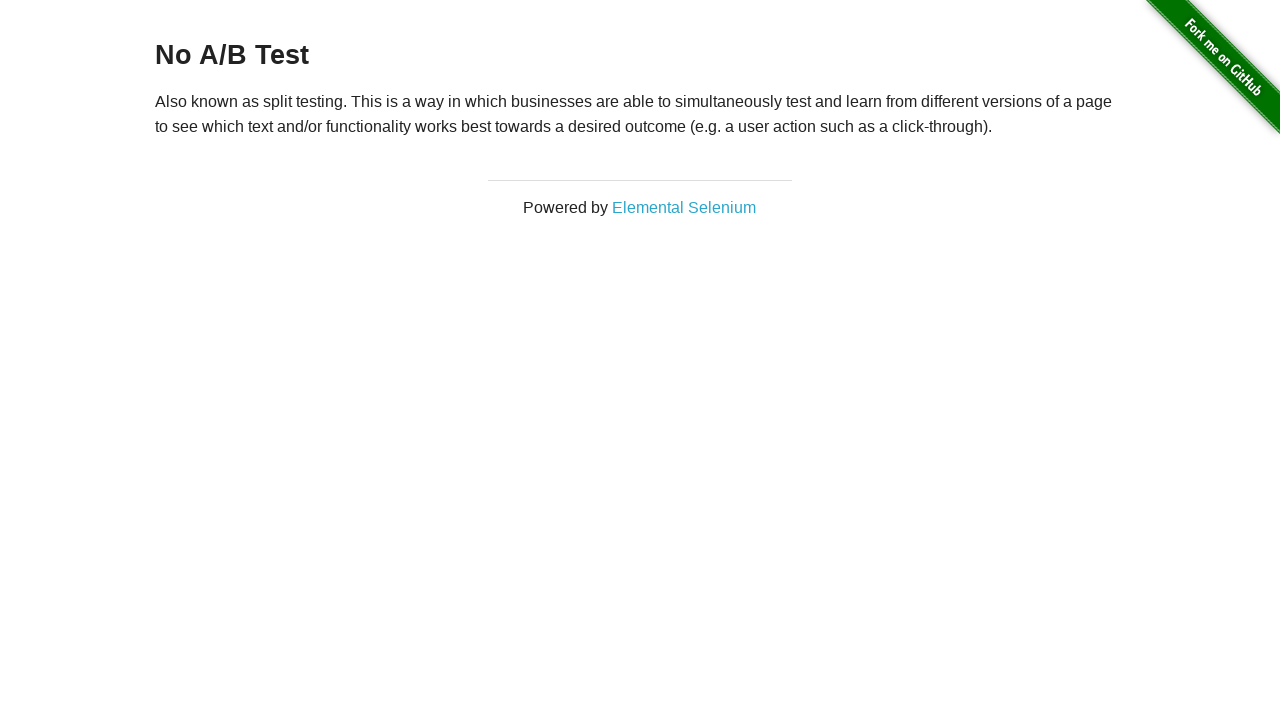

Located h3 heading element
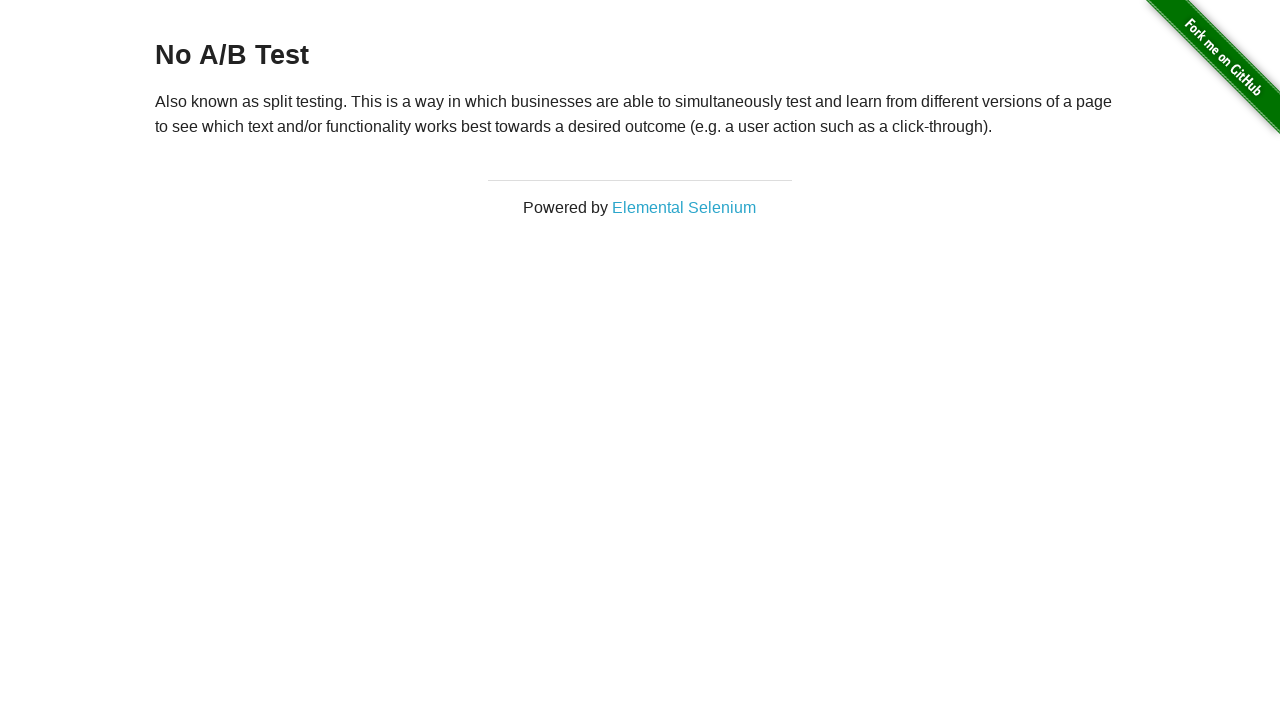

Waited for h3 heading to be visible
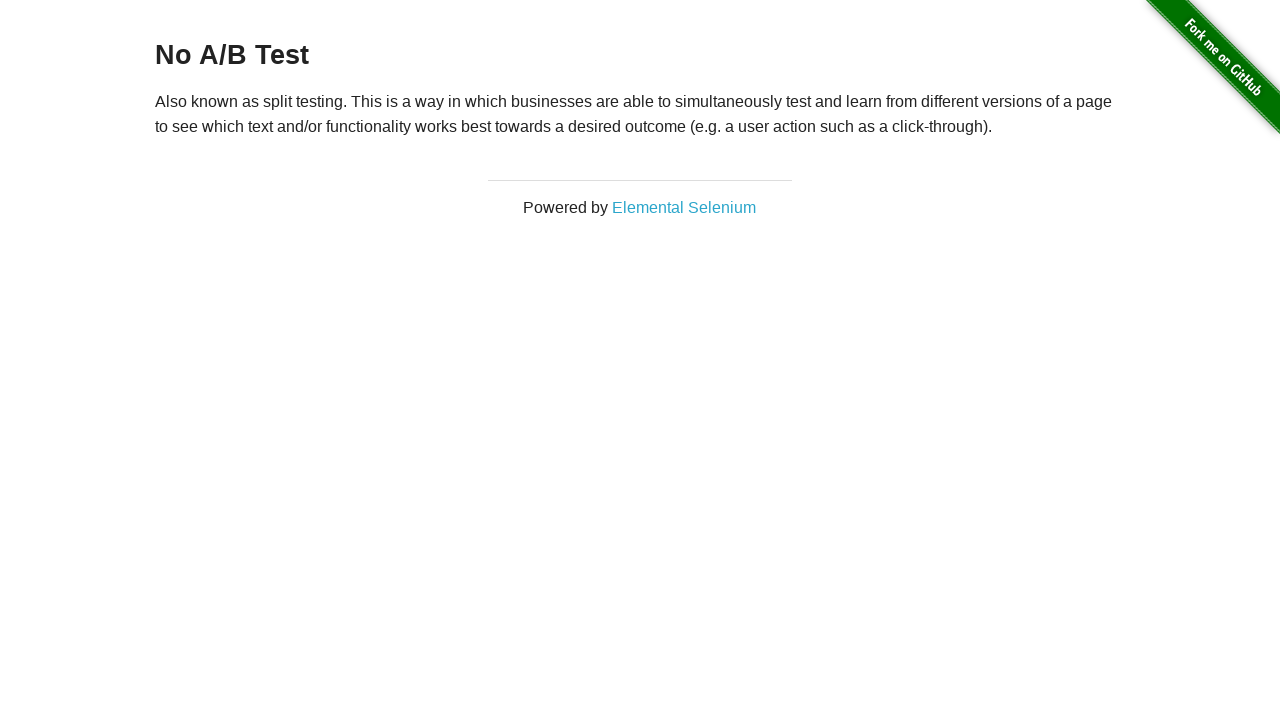

Verified heading text is 'No A/B Test' - opt-out cookie was effective
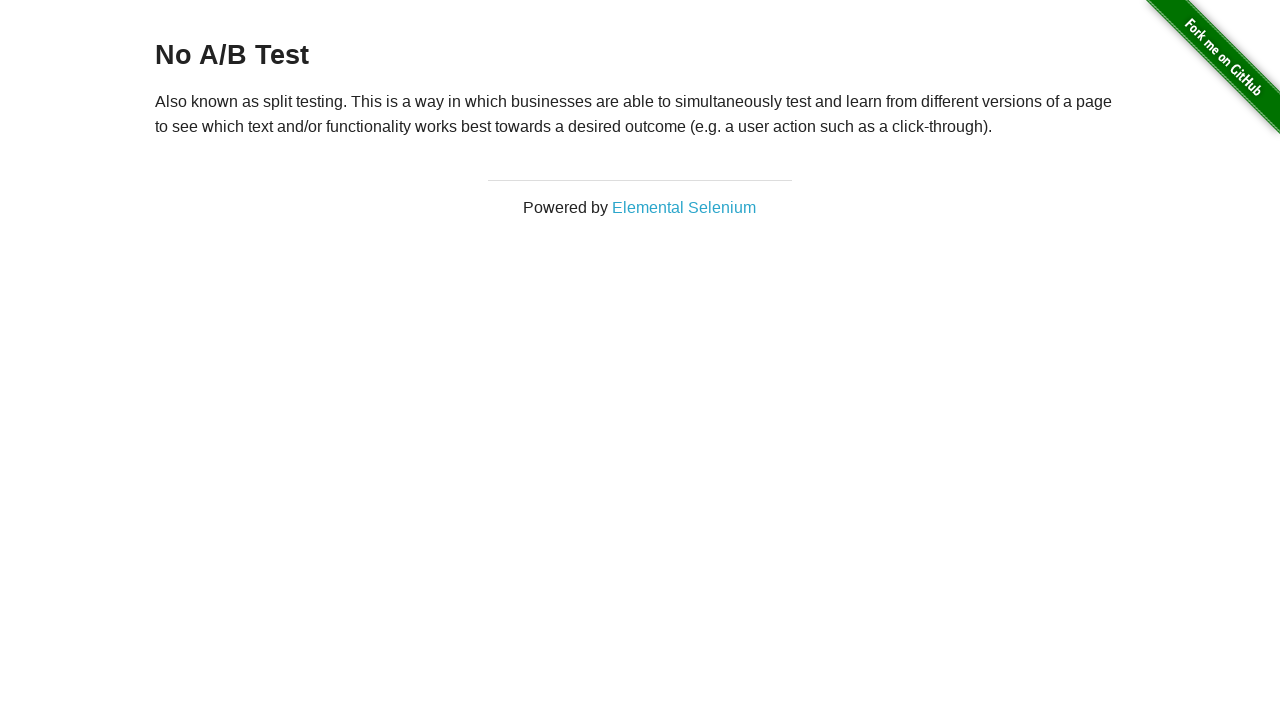

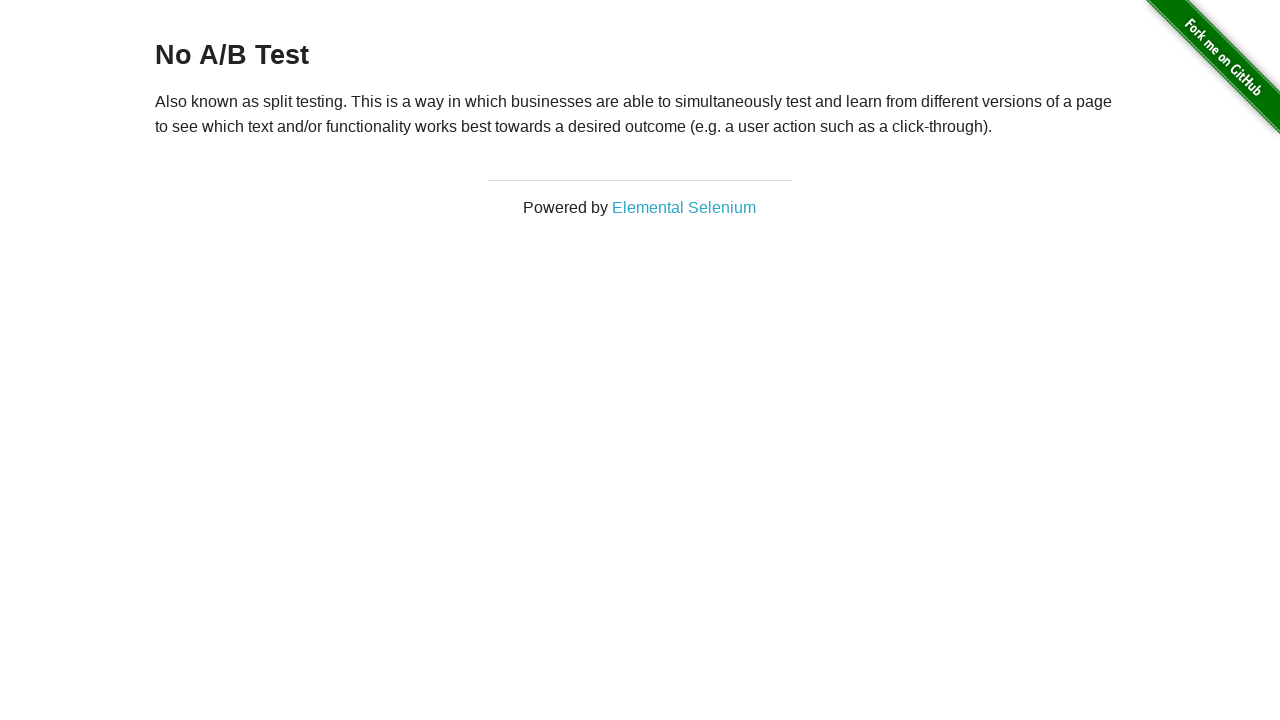